Tests AJAX dropdown functionality by clicking a dropdown button and selecting the Facebook option from the dropdown menu that appears.

Starting URL: https://omayo.blogspot.com/

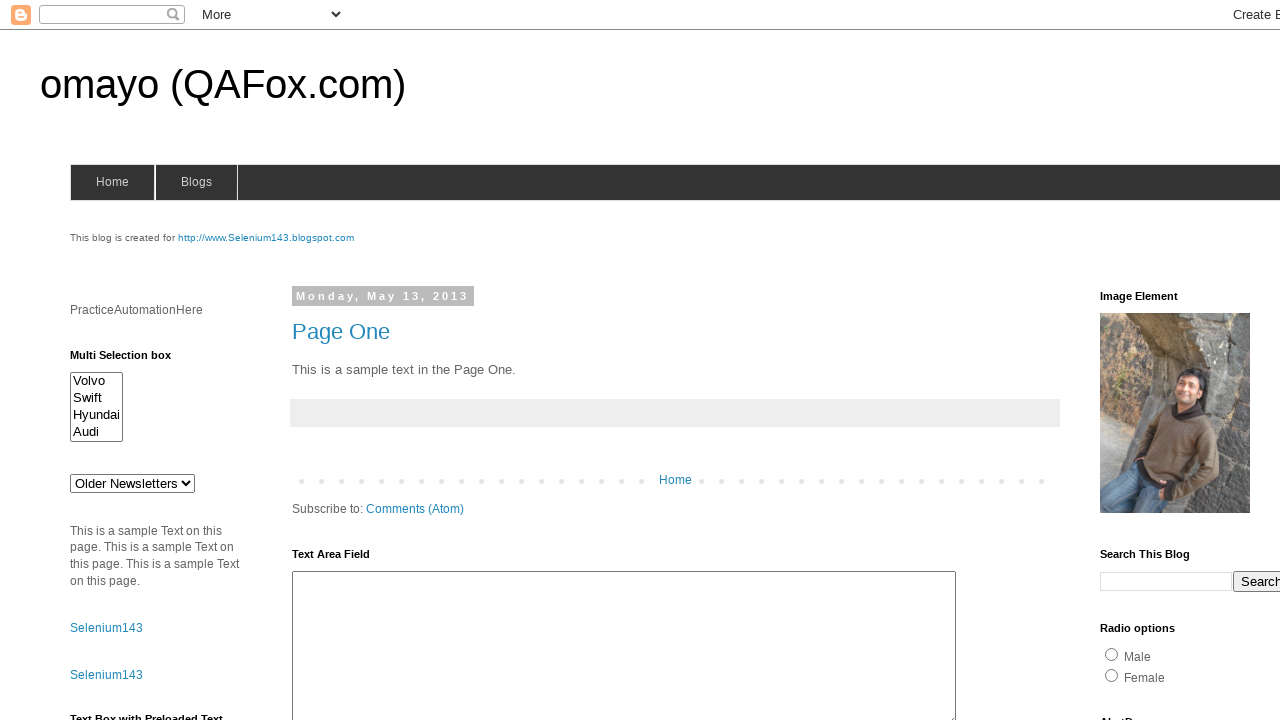

Clicked the dropdown button at (1227, 360) on .dropbtn
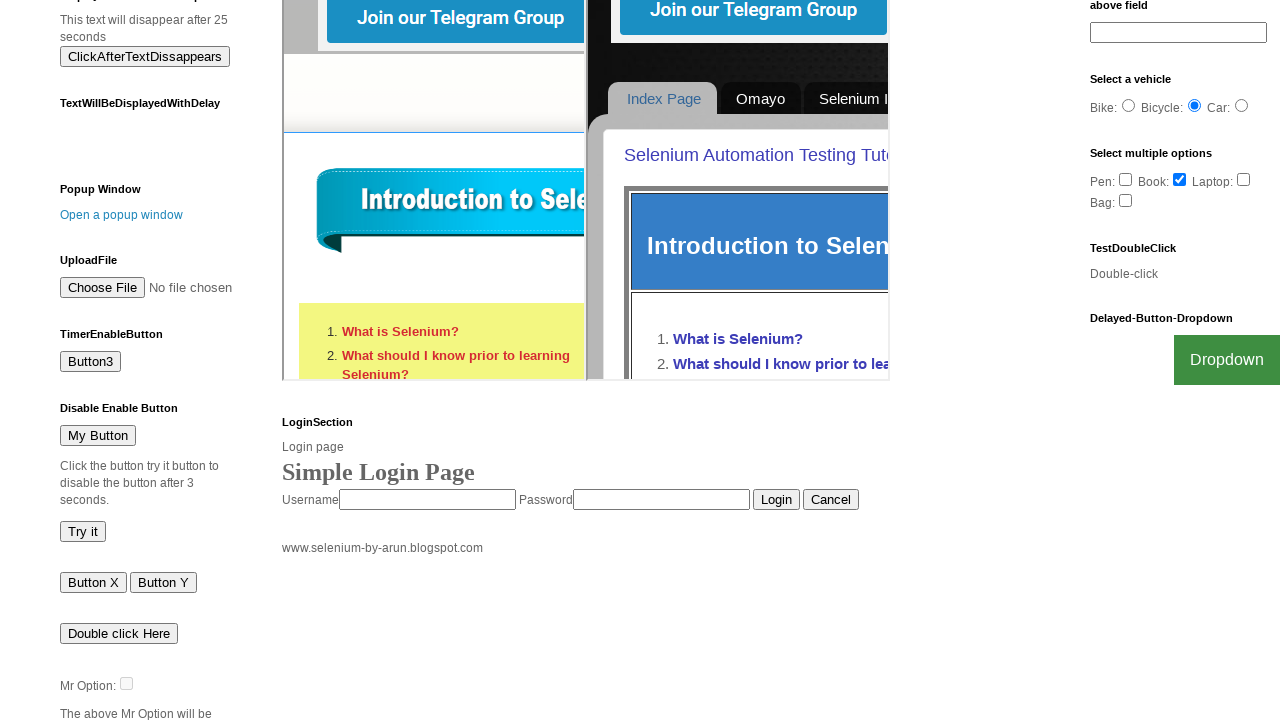

Waited for Facebook option to become visible in dropdown menu
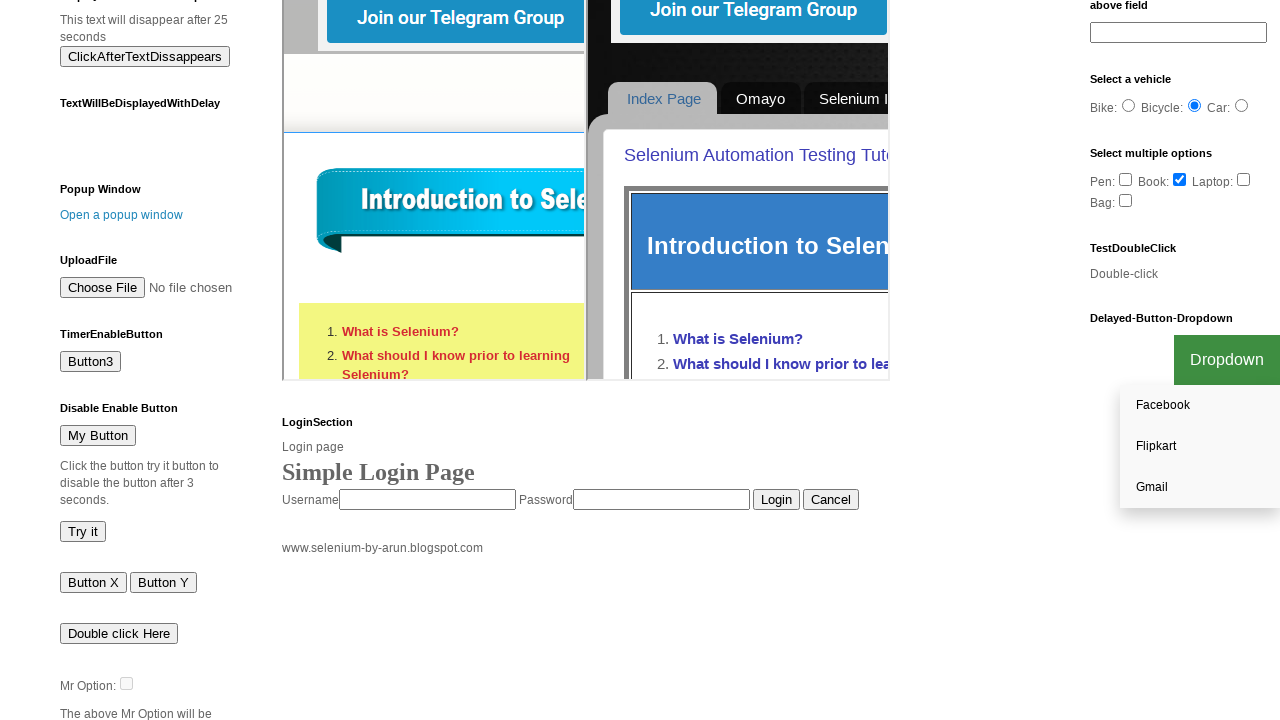

Clicked on Facebook option from dropdown menu at (1200, 406) on a:has-text('Facebook')
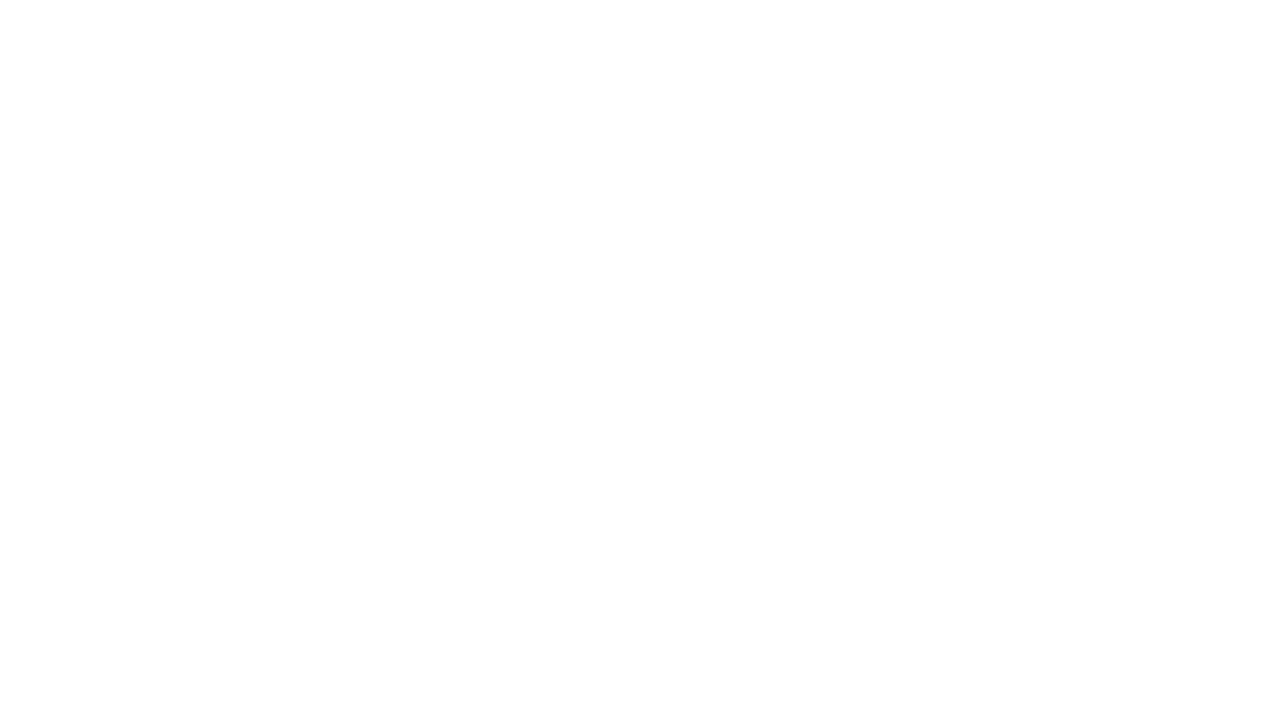

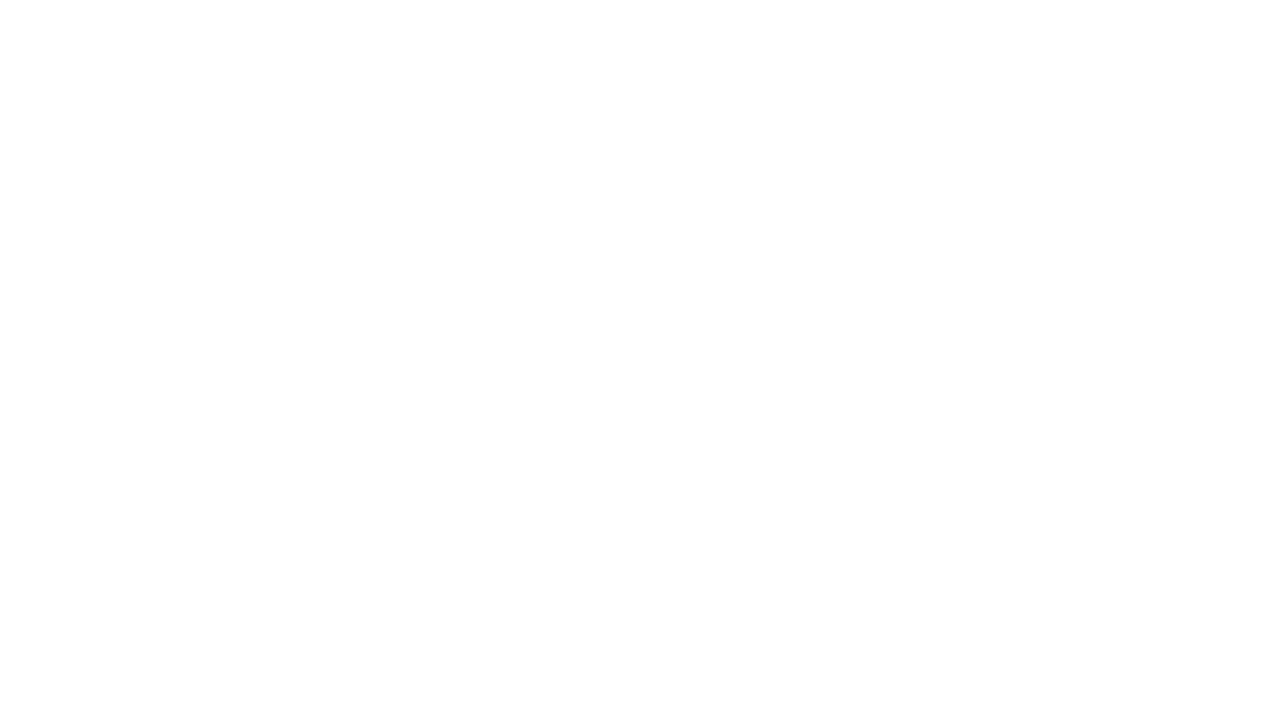